Navigates to the OrangeHRM demo site and verifies the page loads by checking the URL and title, then maximizes the browser window.

Starting URL: https://opensource-demo.orangehrmlive.com/

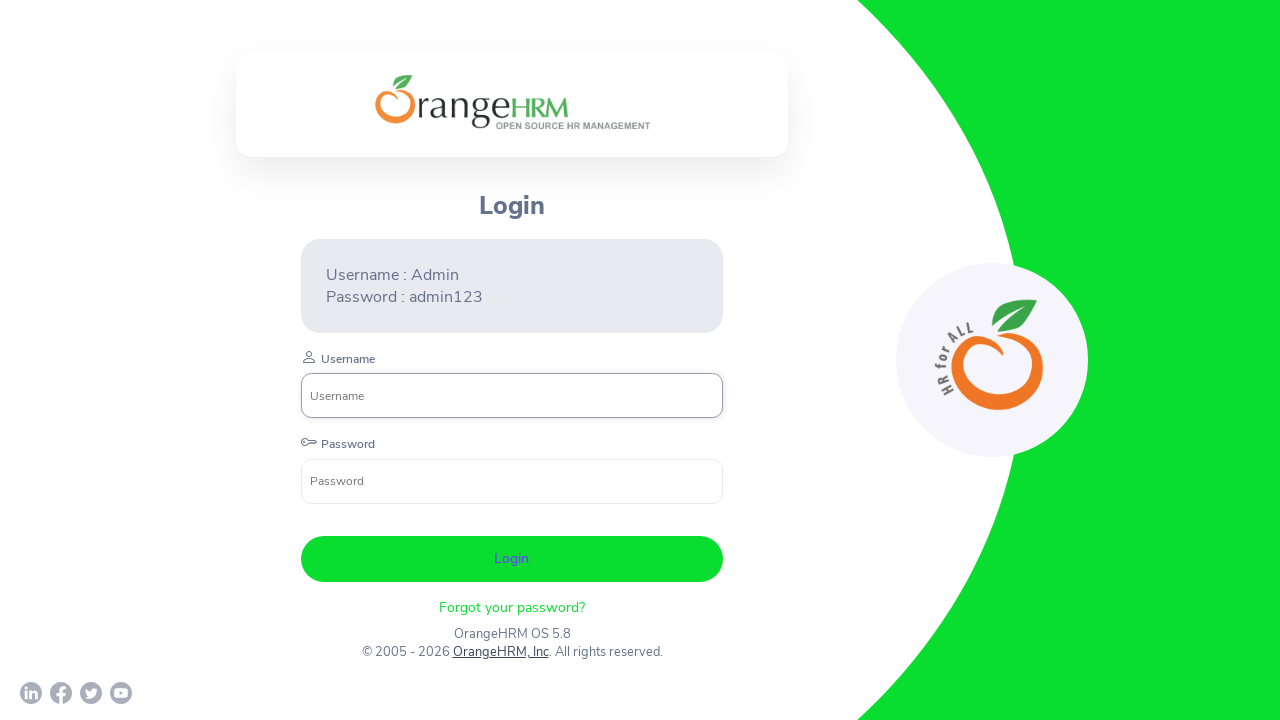

Printed current page URL
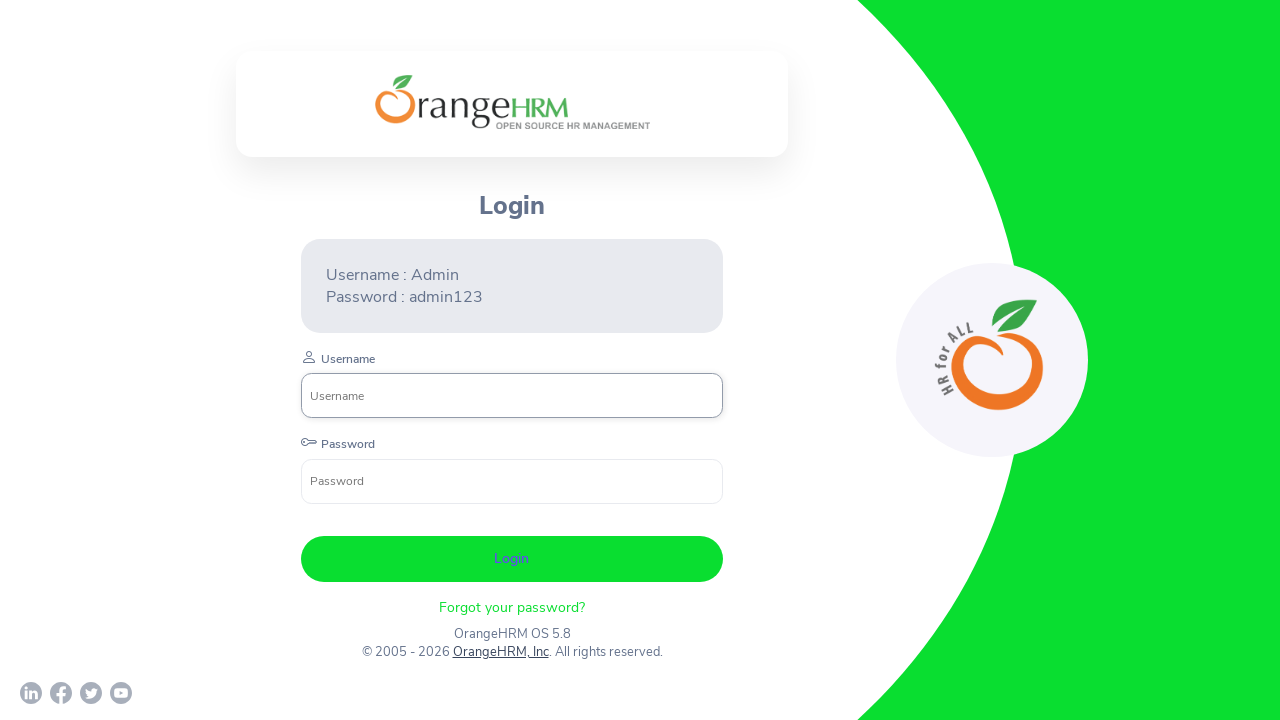

Printed page title
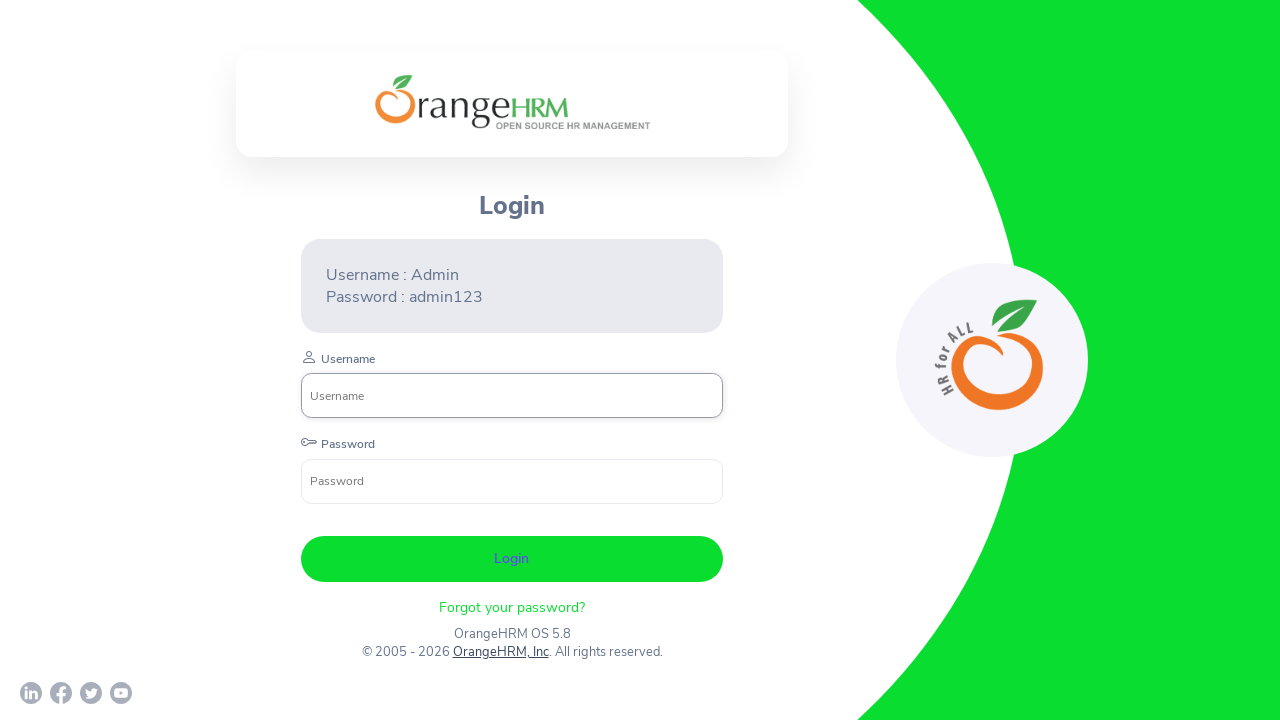

Set viewport size to 1920x1080 (maximized)
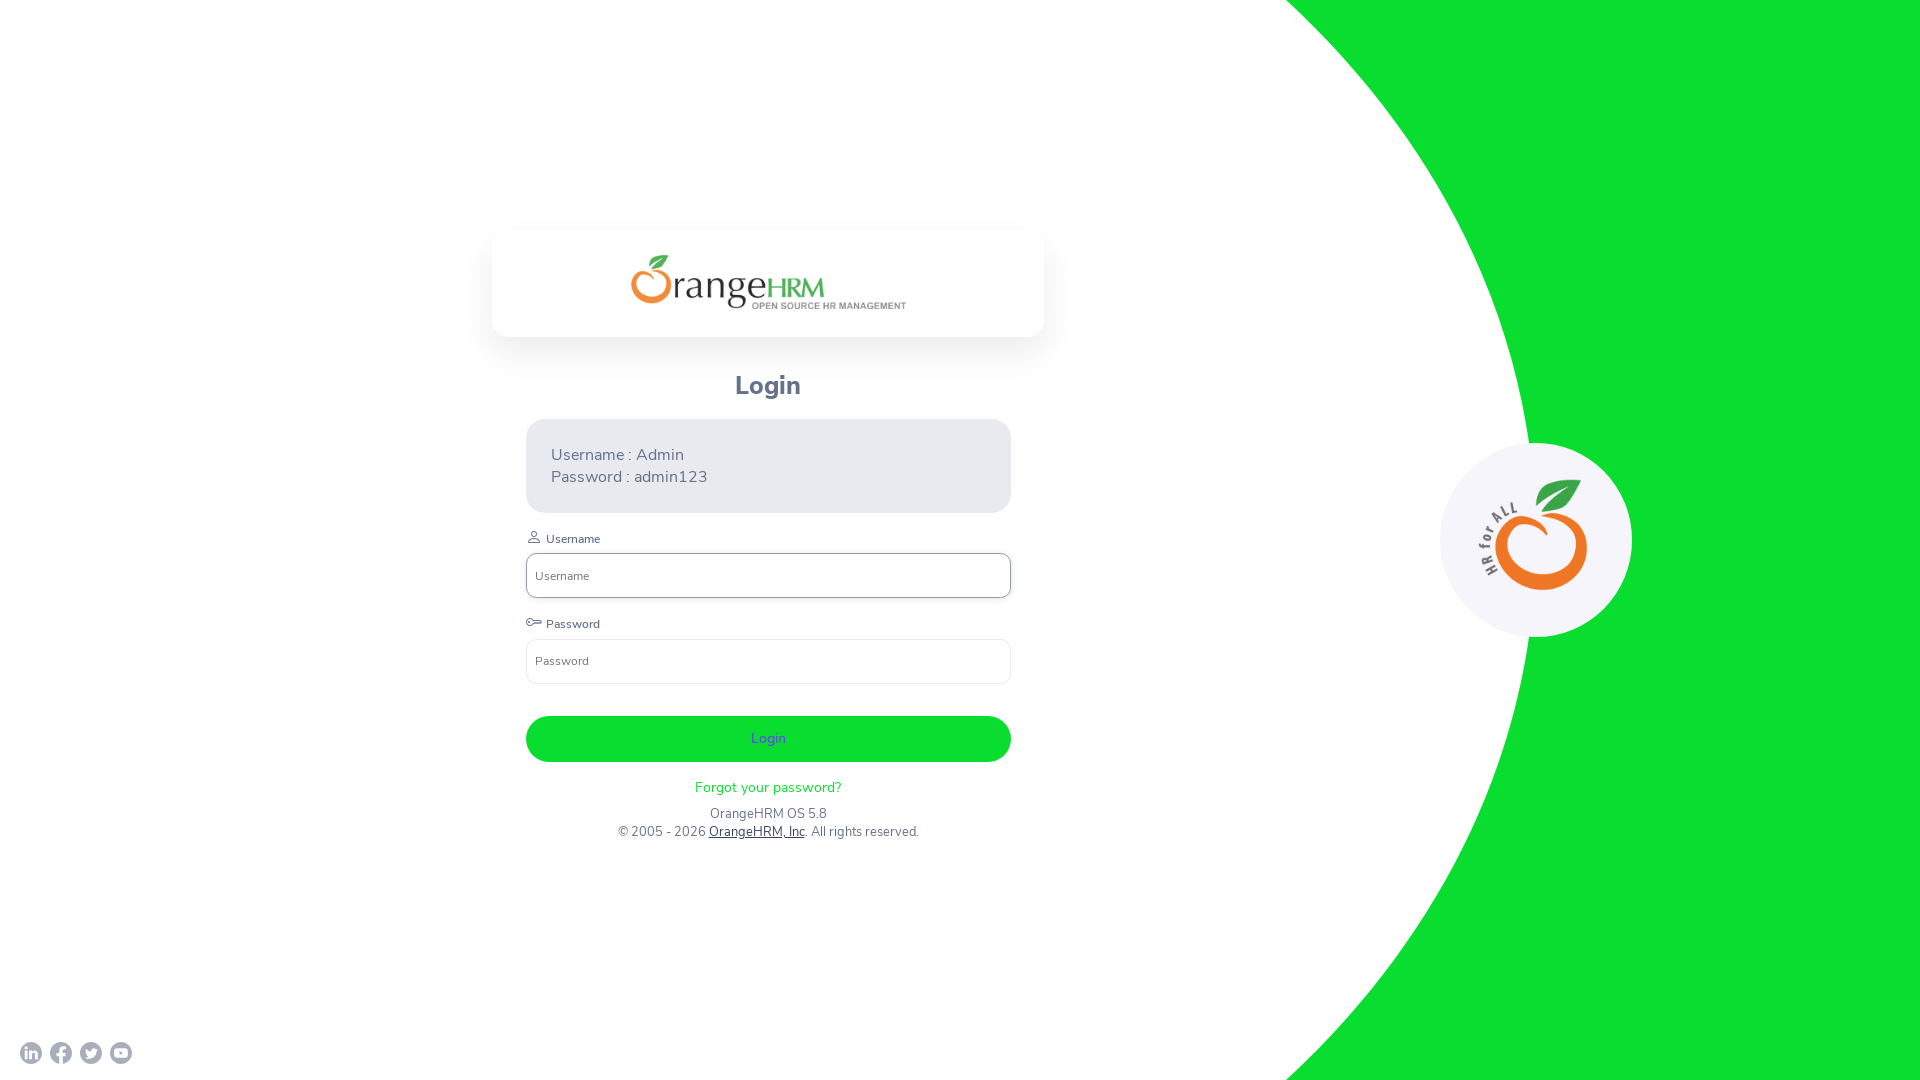

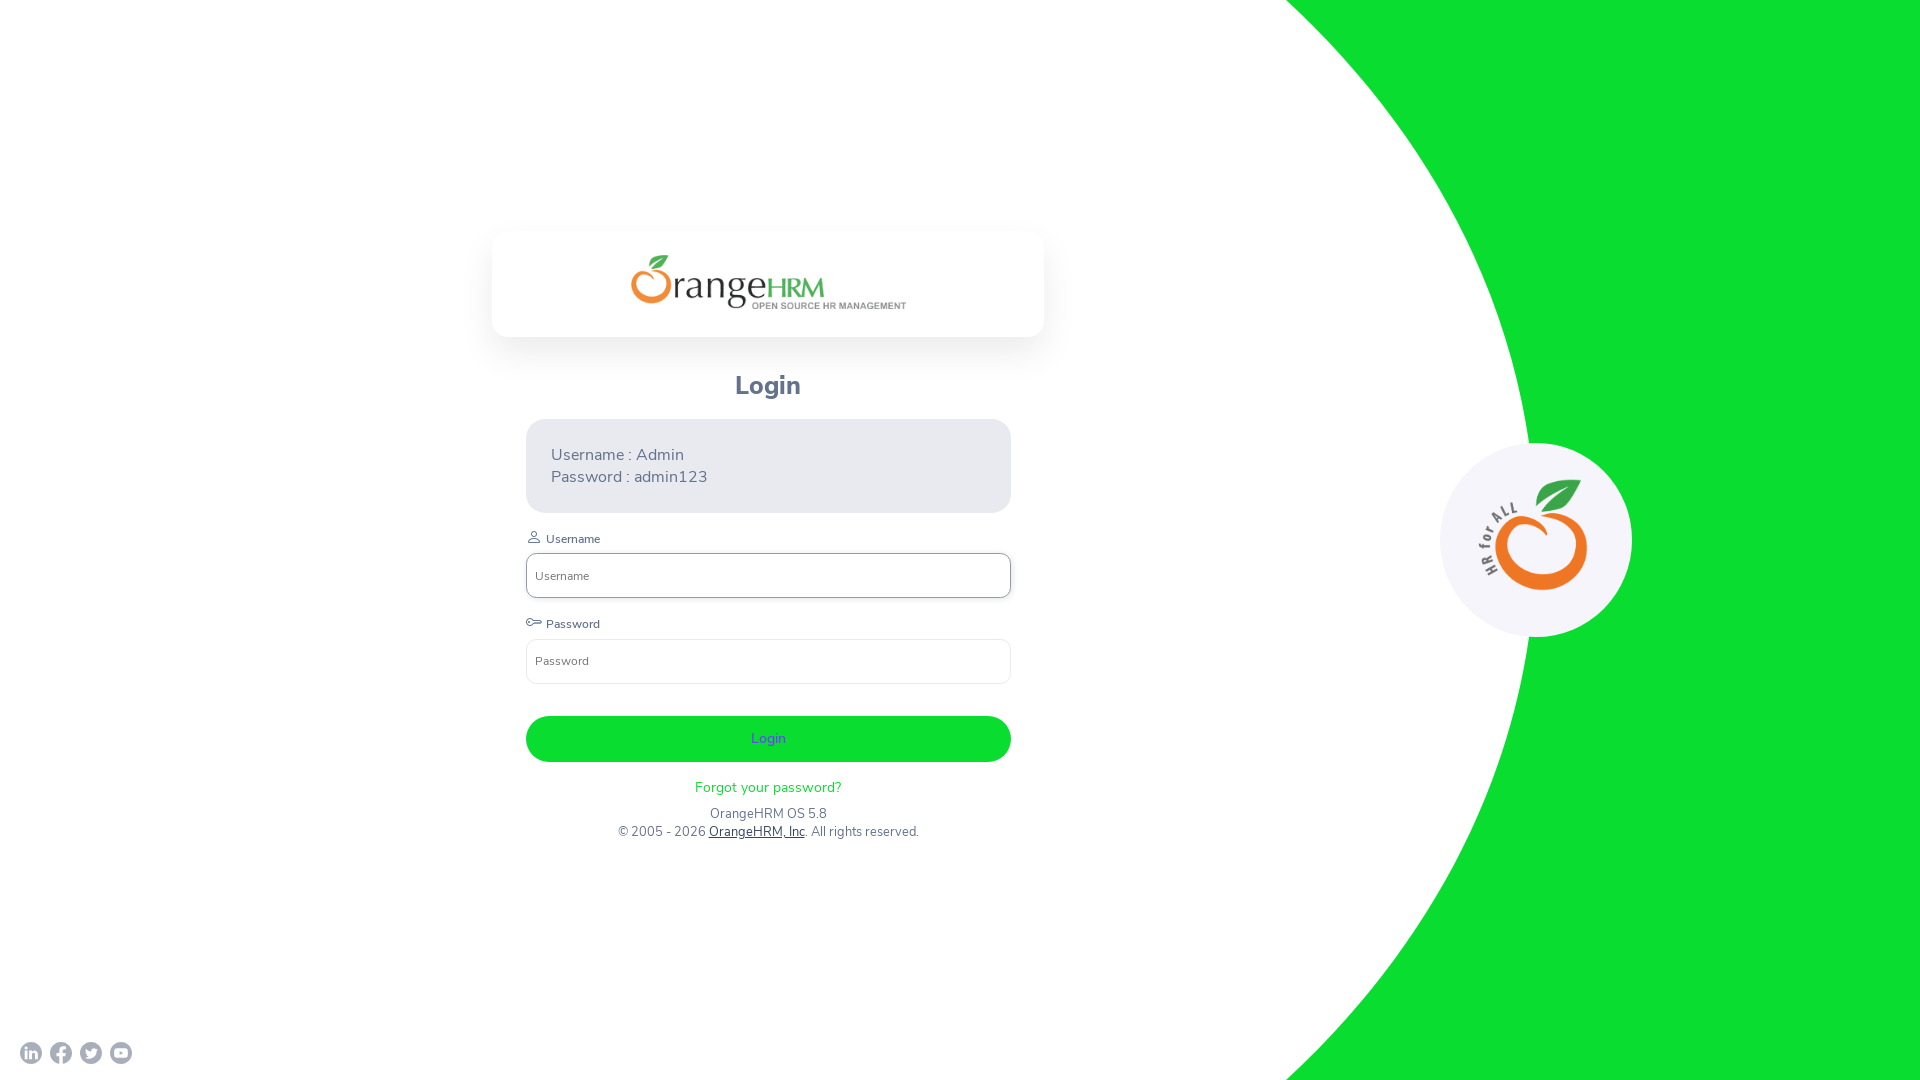